Tests that new todo items are appended to the bottom of the list by creating 3 items and verifying the count.

Starting URL: https://demo.playwright.dev/todomvc

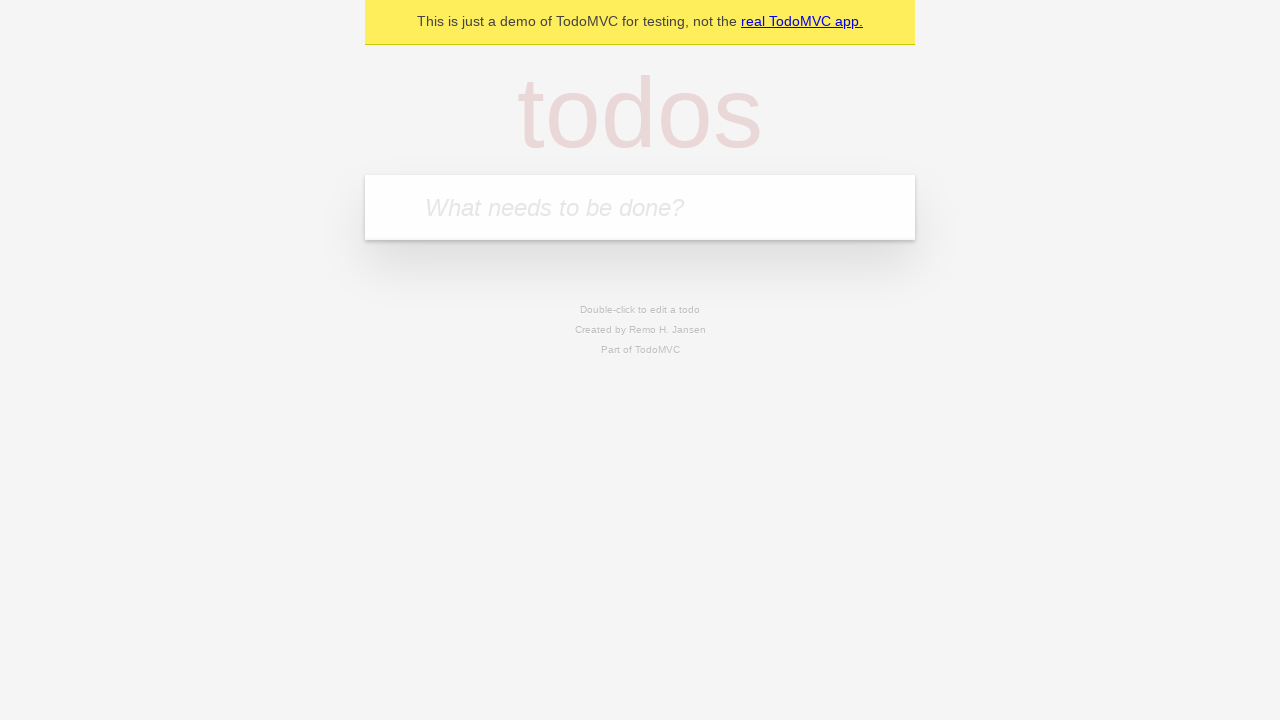

Navigated to TodoMVC demo application
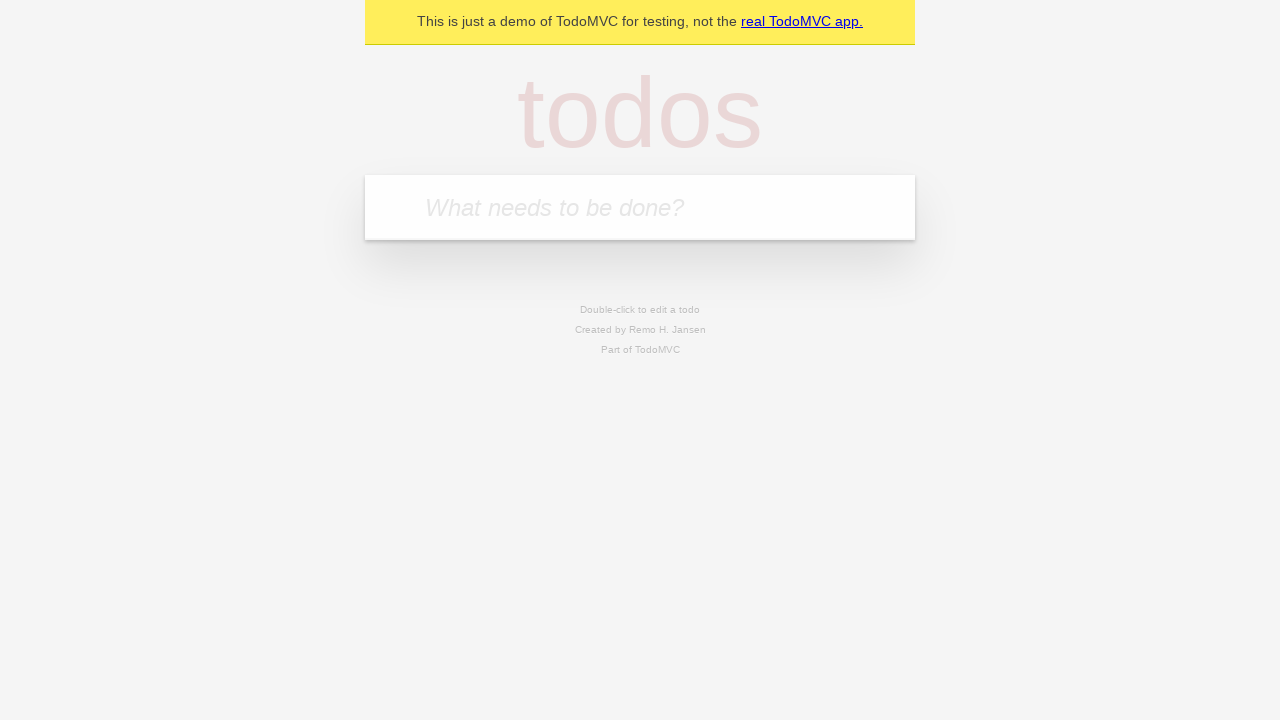

Located the new todo input field
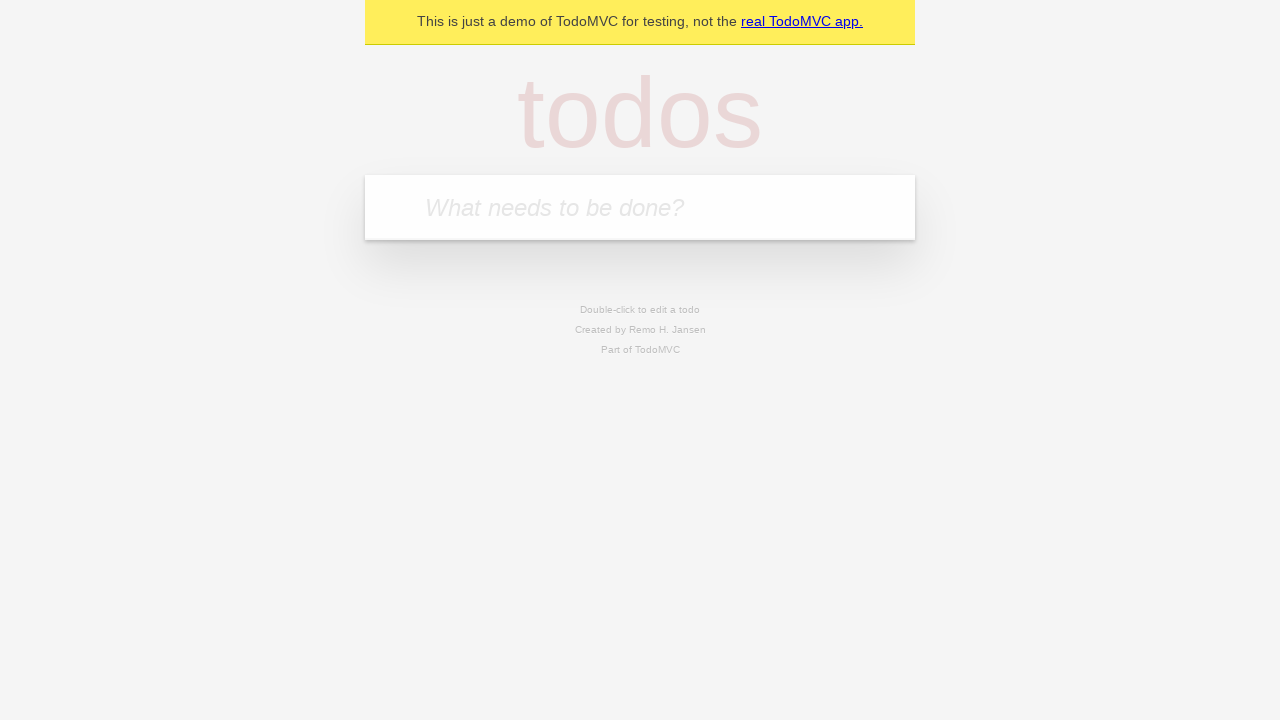

Filled first todo item 'buy some cheese' on internal:attr=[placeholder="What needs to be done?"i]
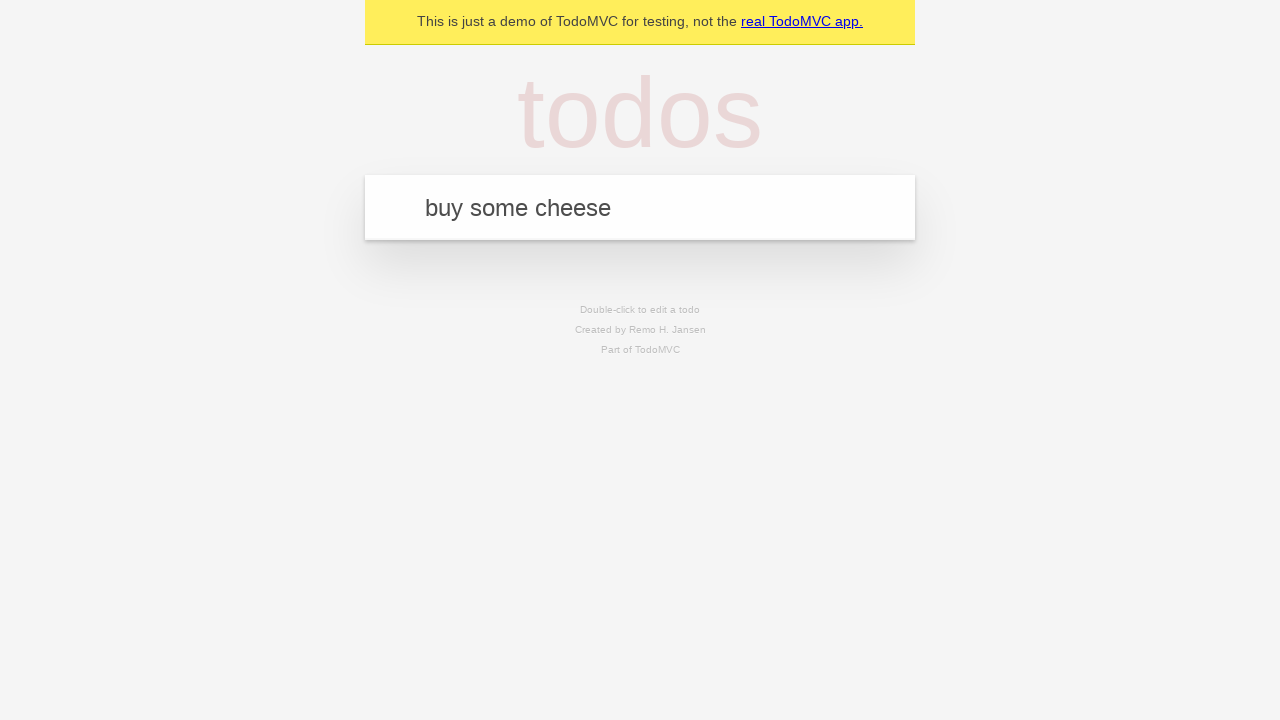

Pressed Enter to add first todo item on internal:attr=[placeholder="What needs to be done?"i]
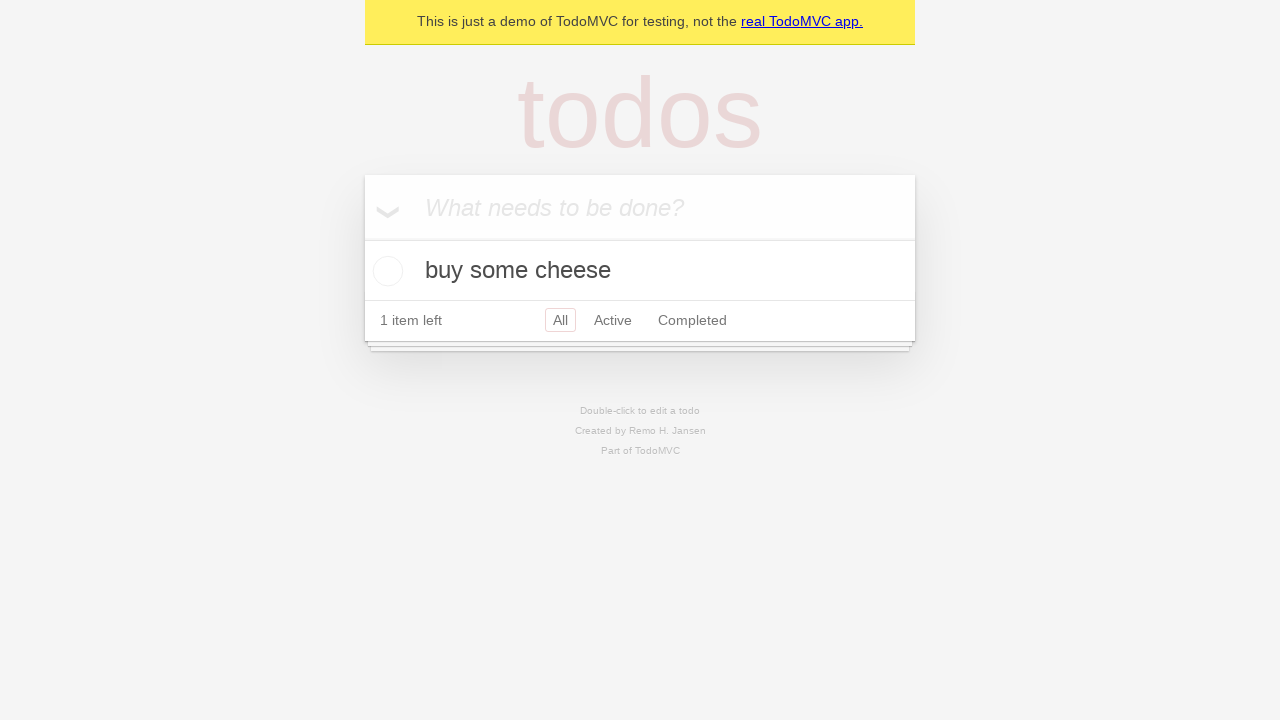

Filled second todo item 'feed the cat' on internal:attr=[placeholder="What needs to be done?"i]
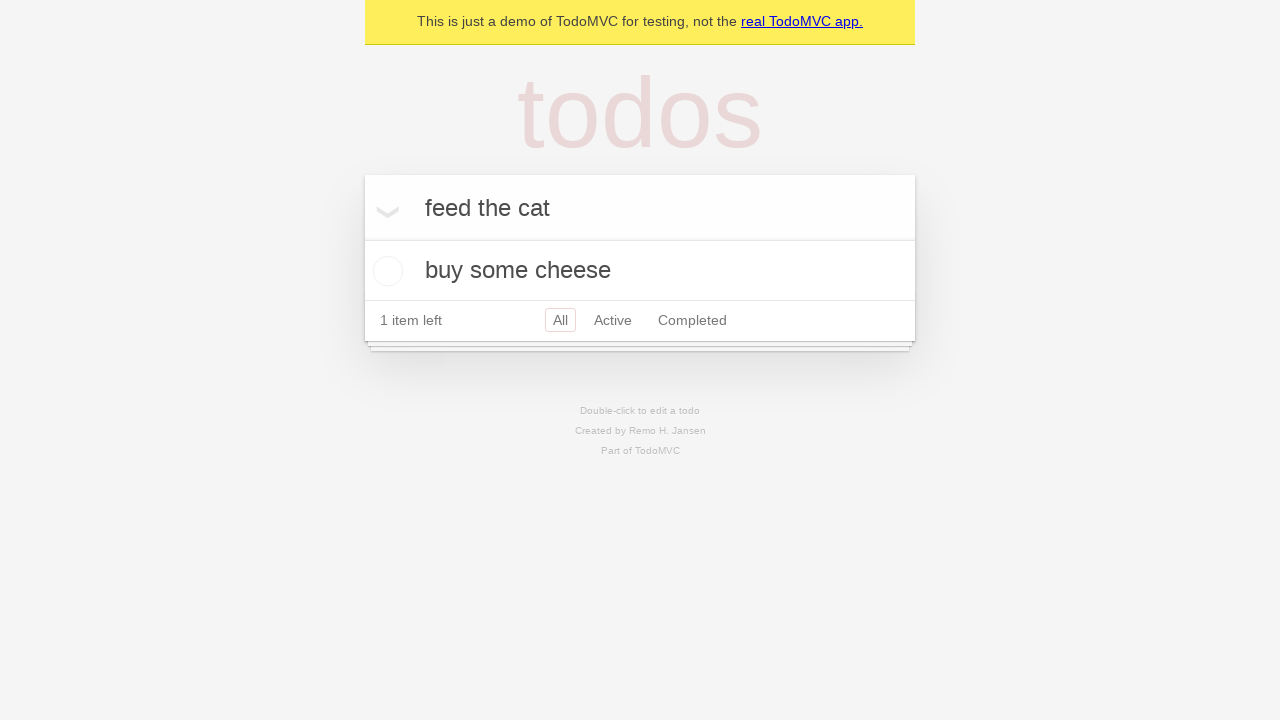

Pressed Enter to add second todo item on internal:attr=[placeholder="What needs to be done?"i]
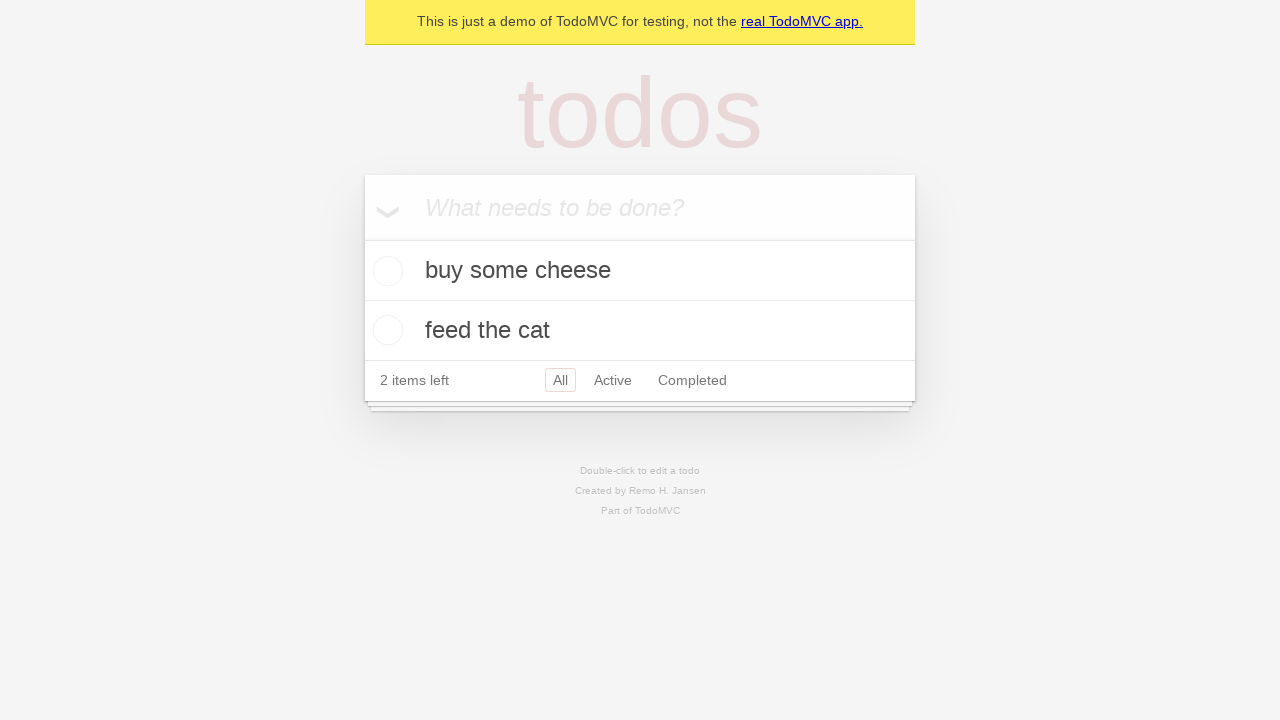

Filled third todo item 'book a doctors appointment' on internal:attr=[placeholder="What needs to be done?"i]
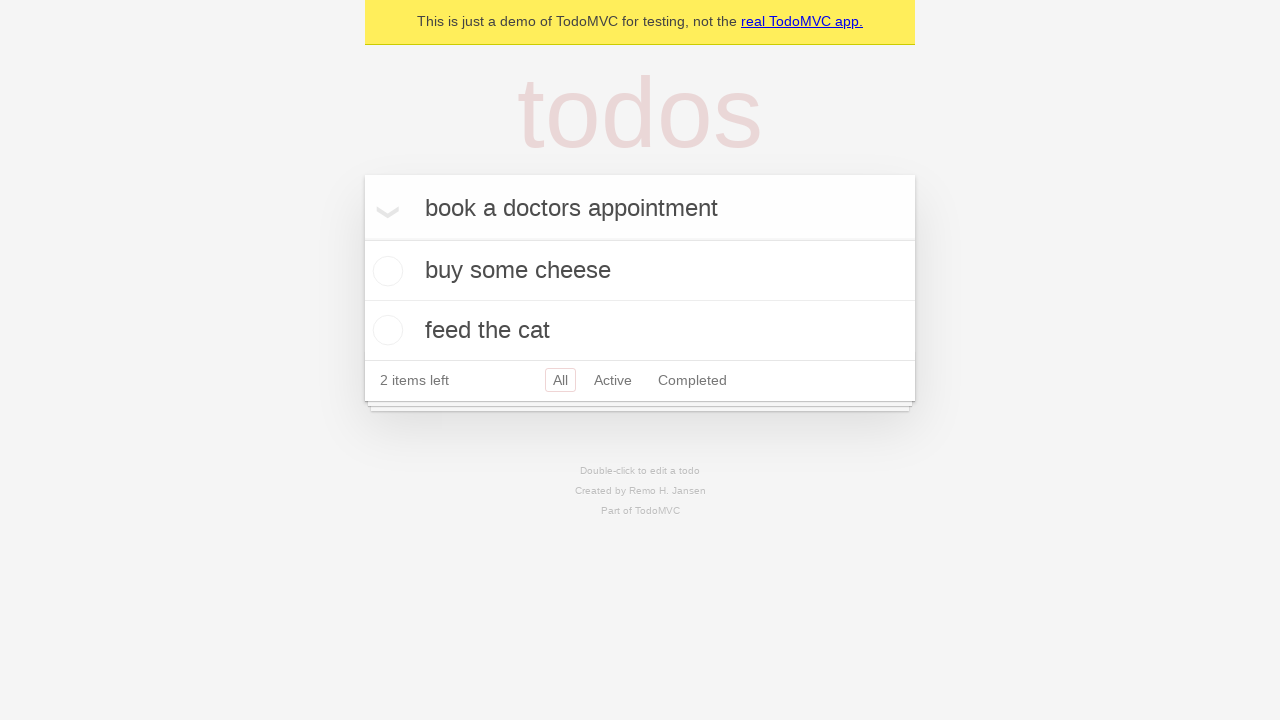

Pressed Enter to add third todo item on internal:attr=[placeholder="What needs to be done?"i]
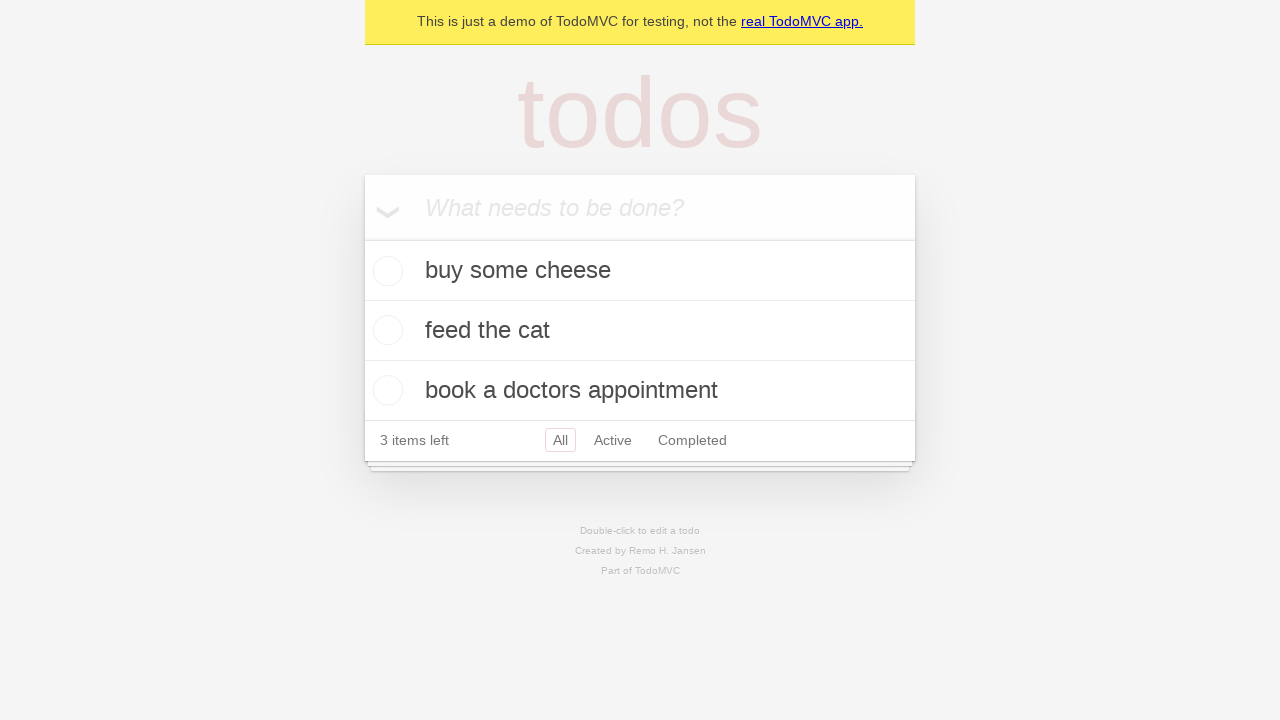

Todo count indicator loaded, confirming all items are present
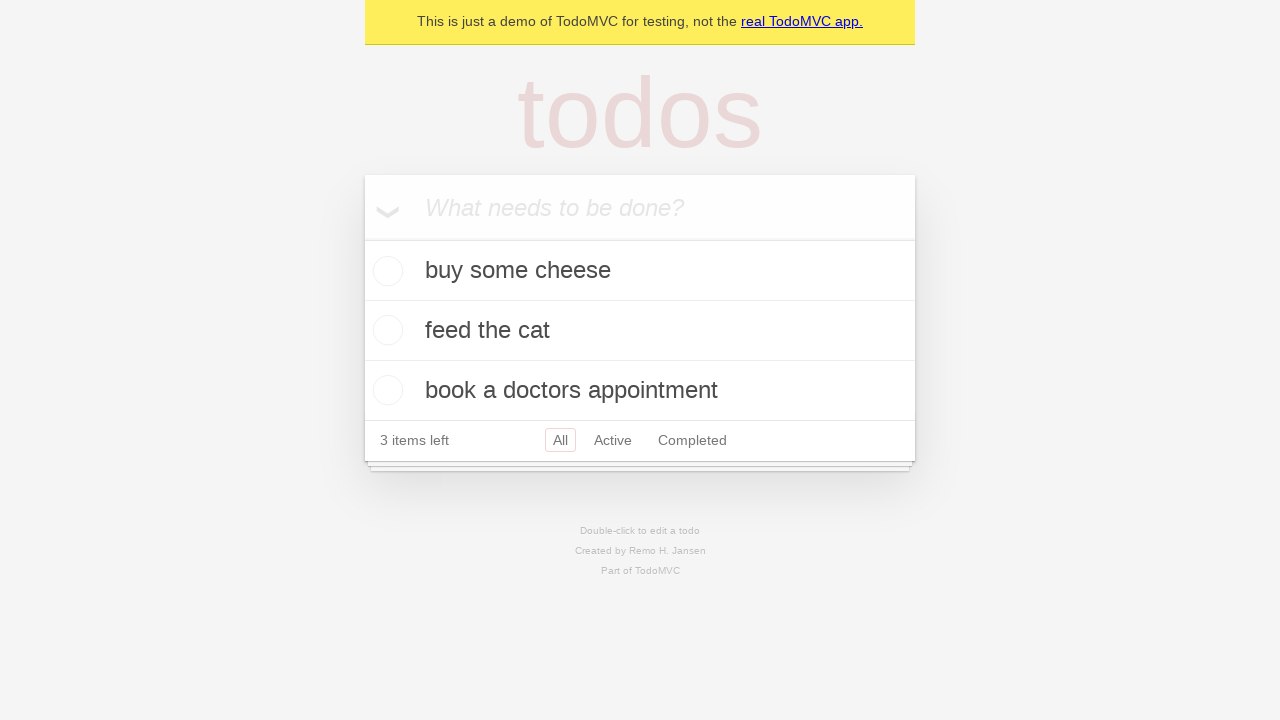

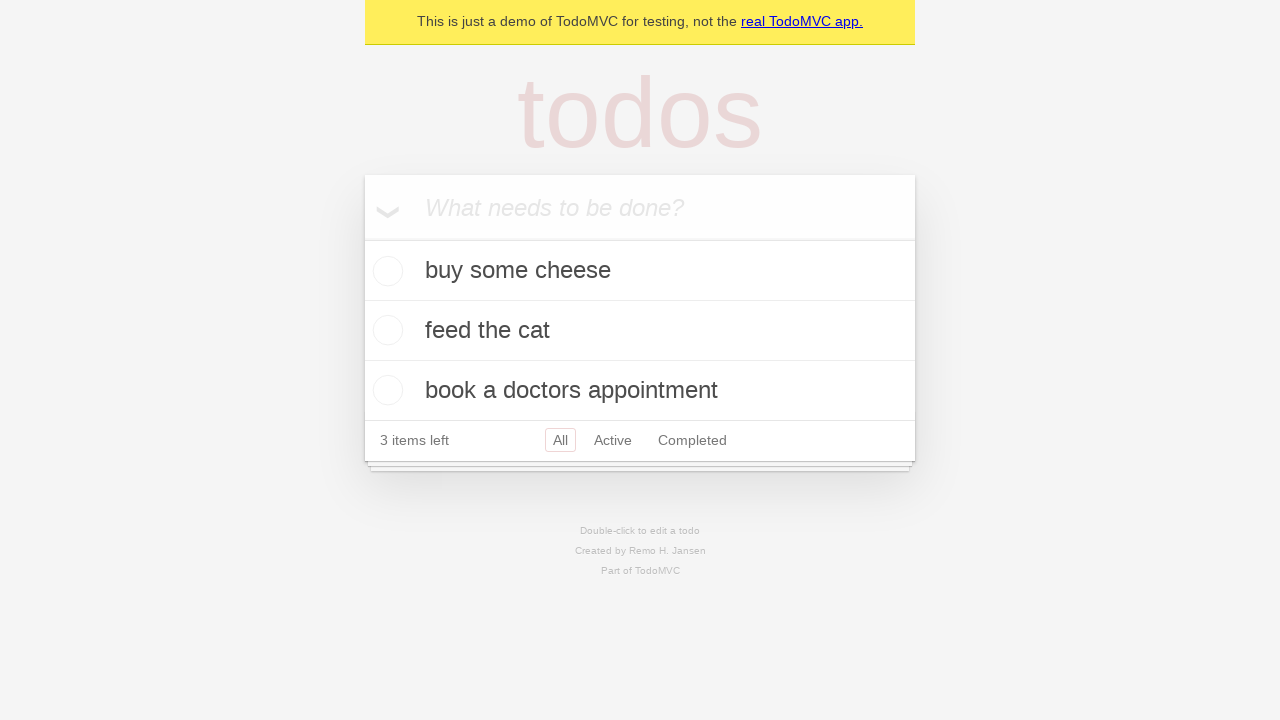